Tests double-click functionality on the hero title element of the Playwright website

Starting URL: https://playwright.dev/

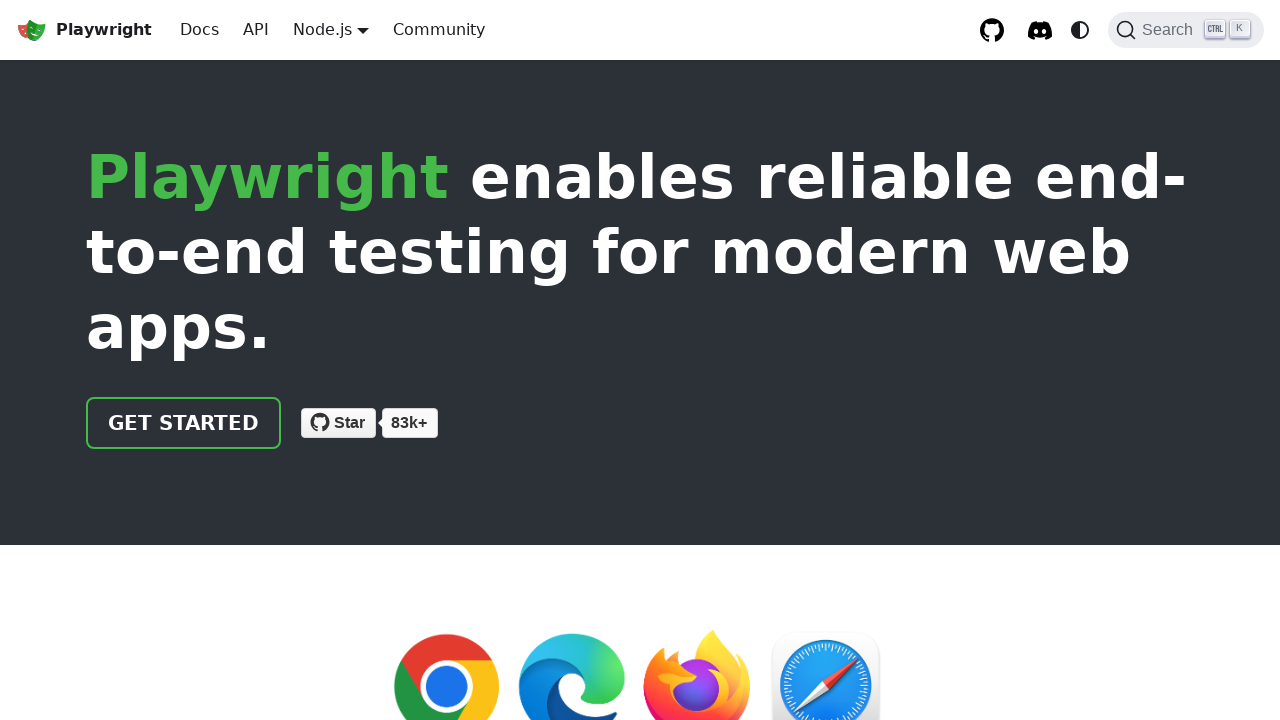

Navigated to Playwright website
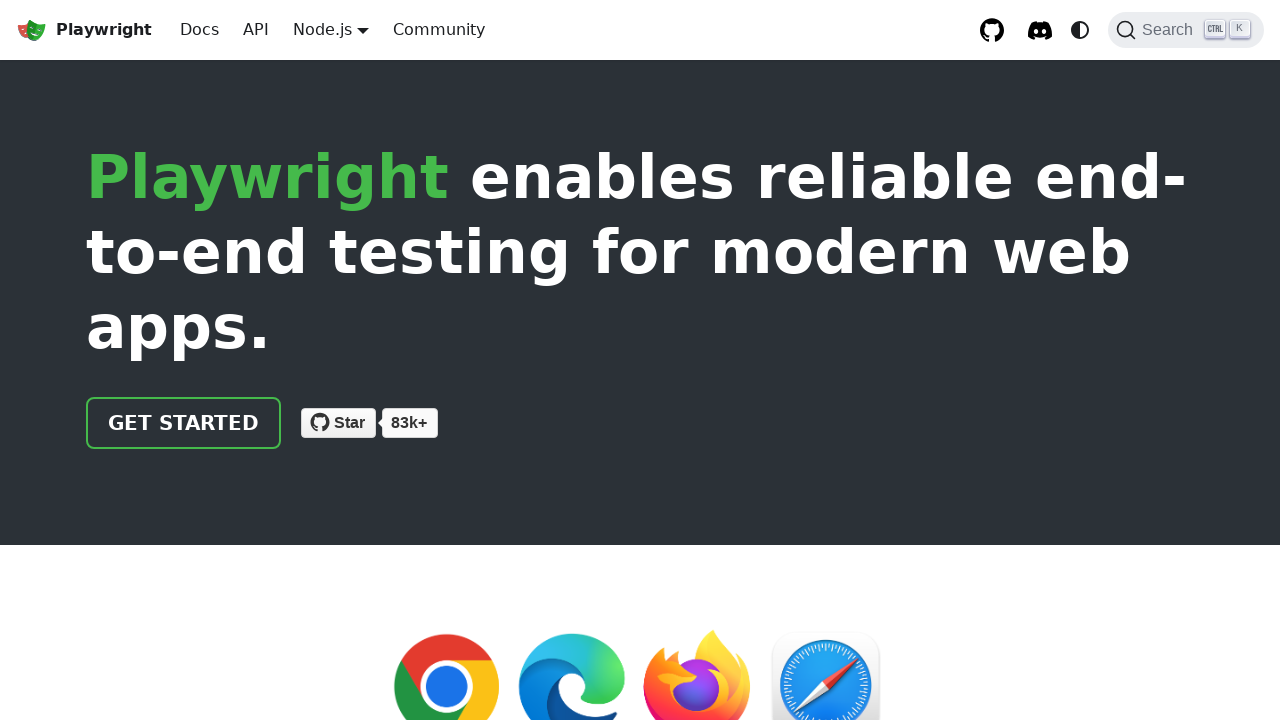

Double-clicked on the hero title element at (640, 252) on .hero__title
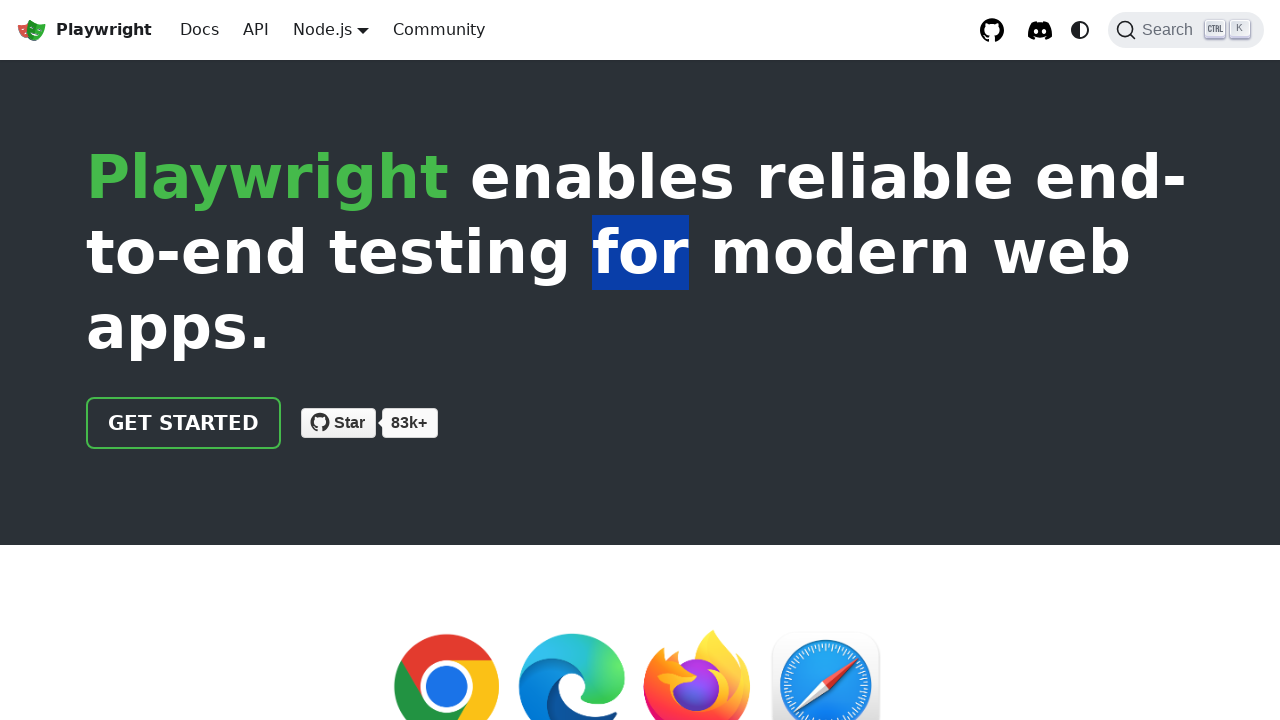

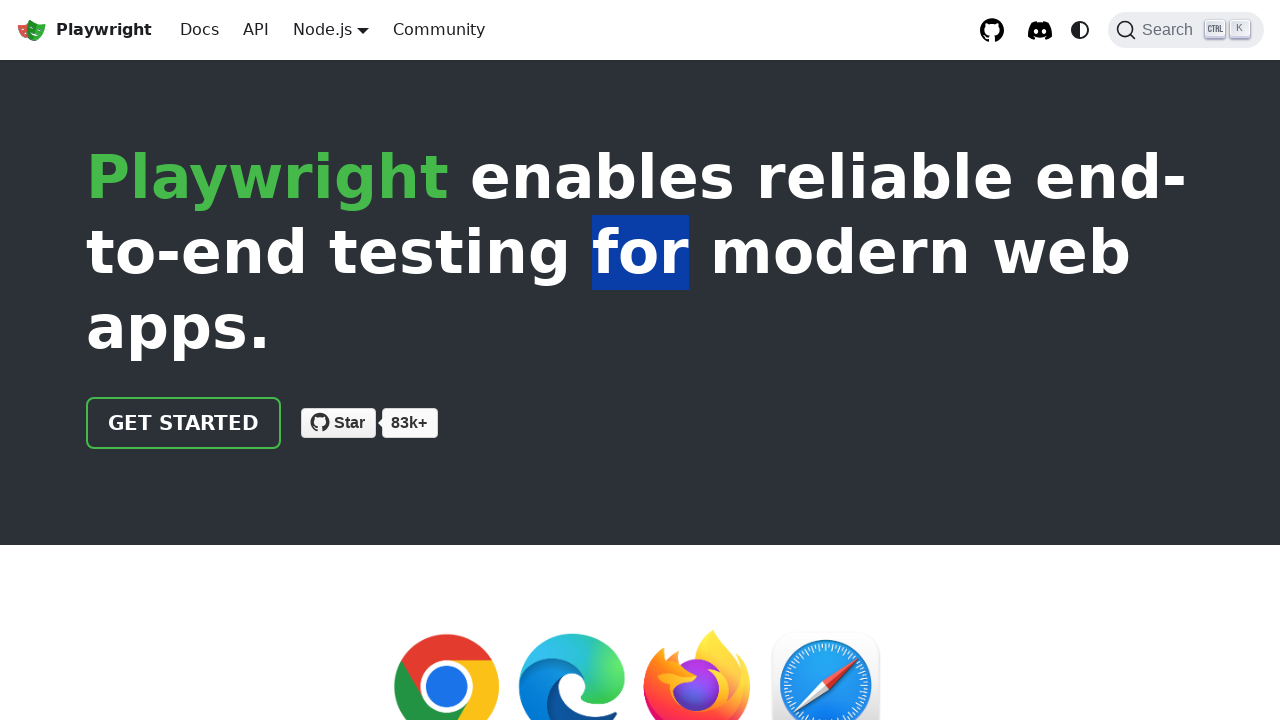